Tests dropdown select functionality by selecting options by visible text and by index, then verifying the selected values

Starting URL: https://the-internet.herokuapp.com/dropdown

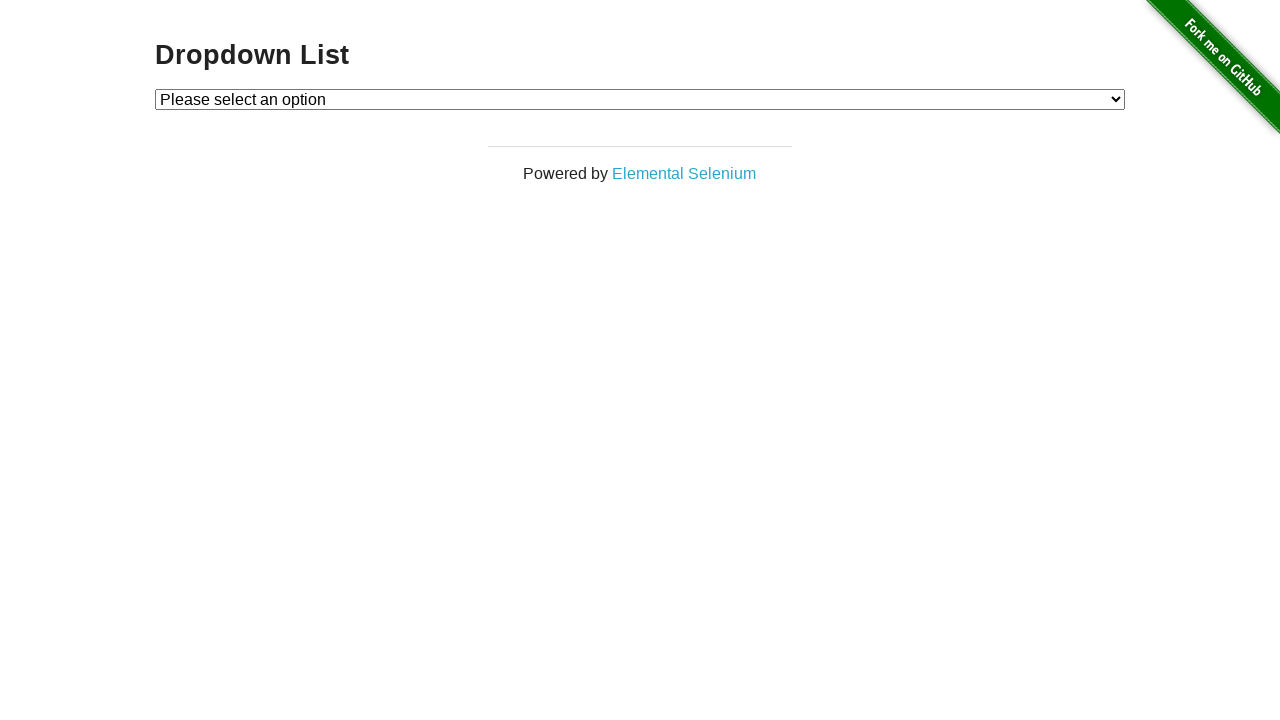

Waited for dropdown selector to be visible
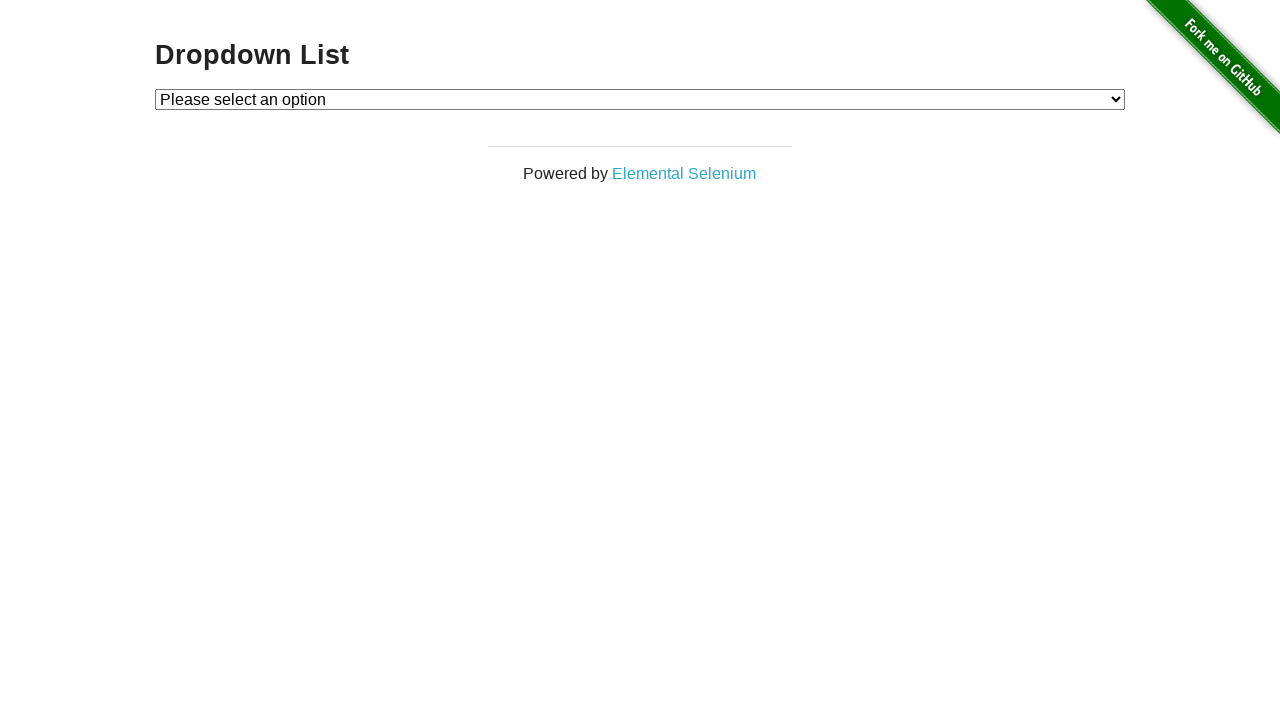

Selected 'Option 2' from dropdown by visible text on #dropdown
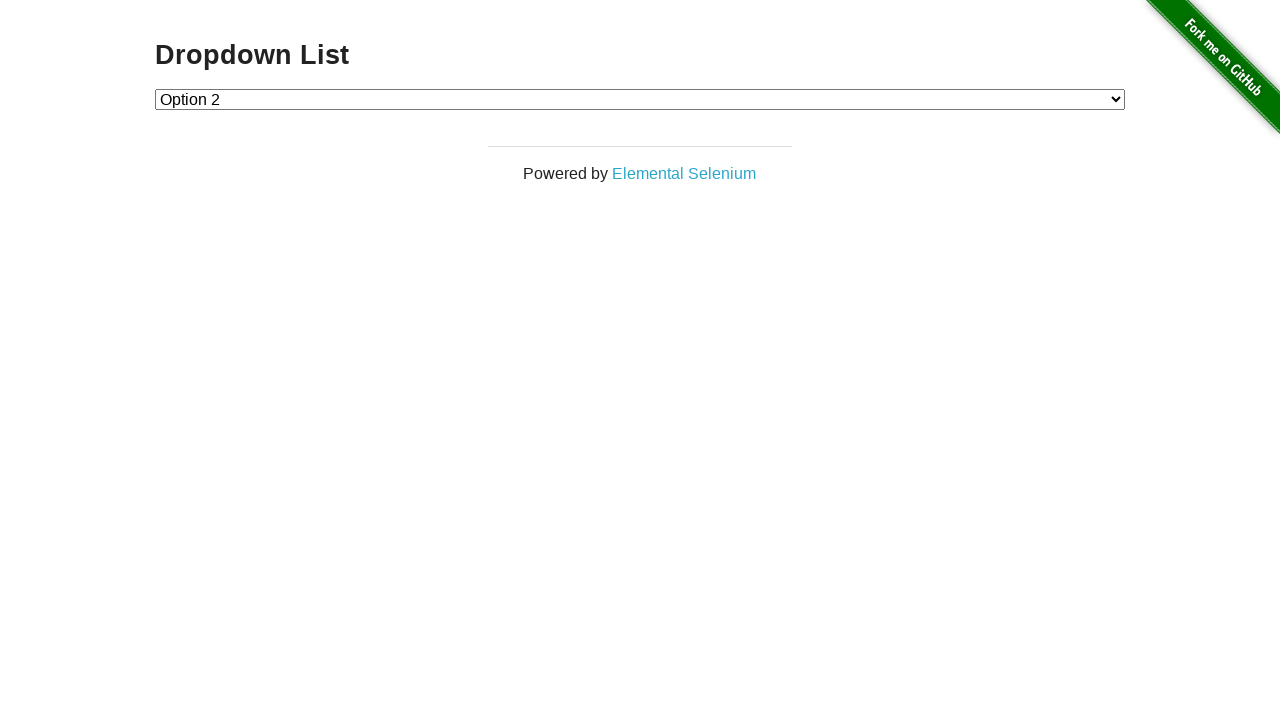

Verified that Option 2 (value '2') is selected
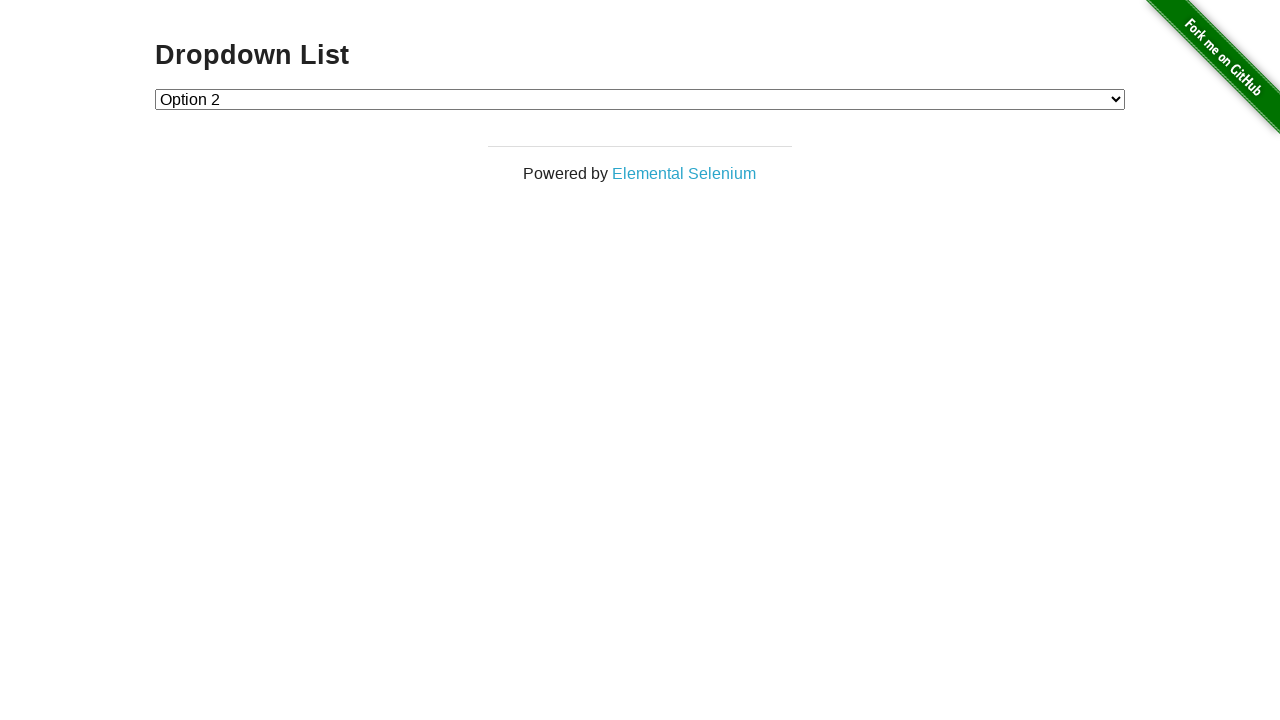

Selected 'Option 1' from dropdown by index 1 on #dropdown
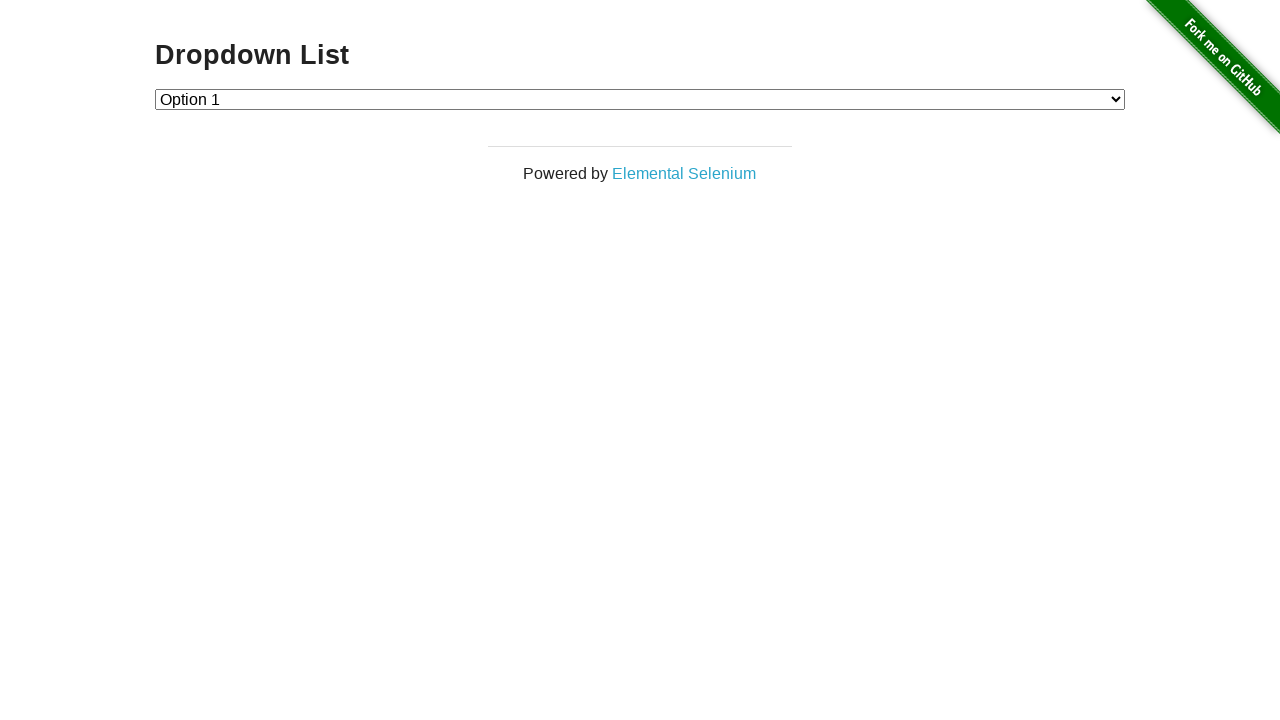

Verified that Option 1 (value '1') is selected
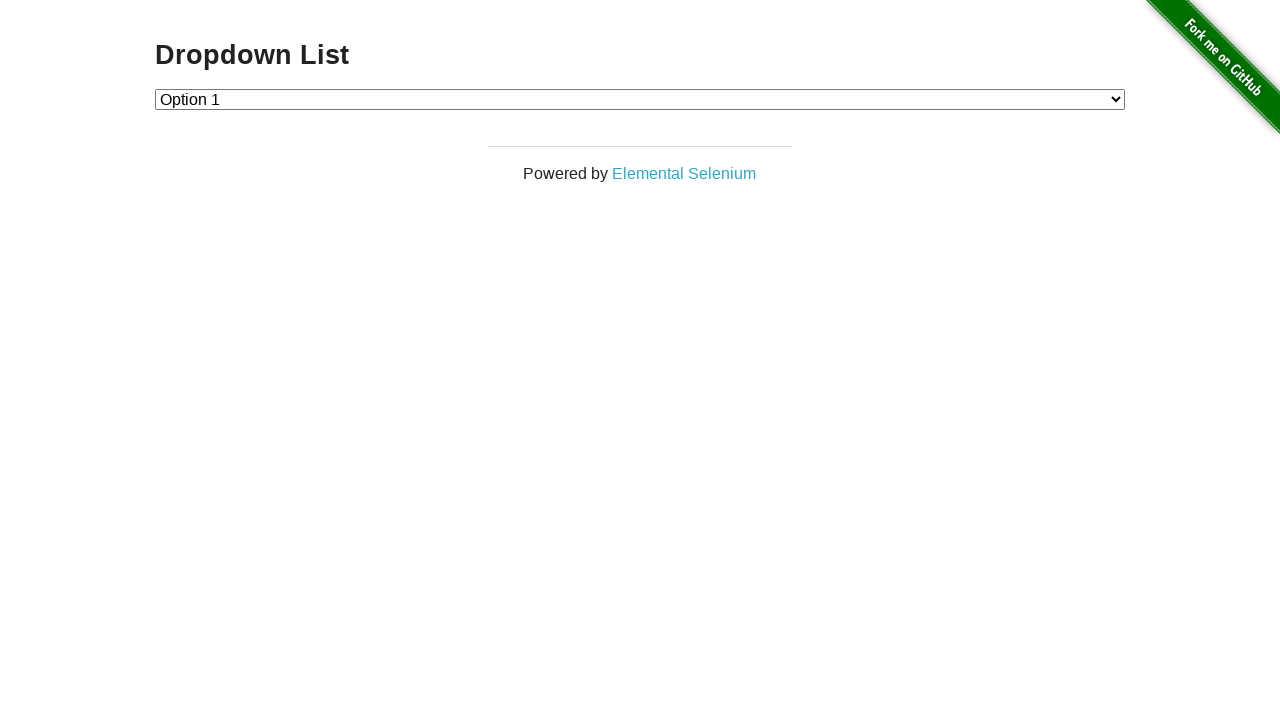

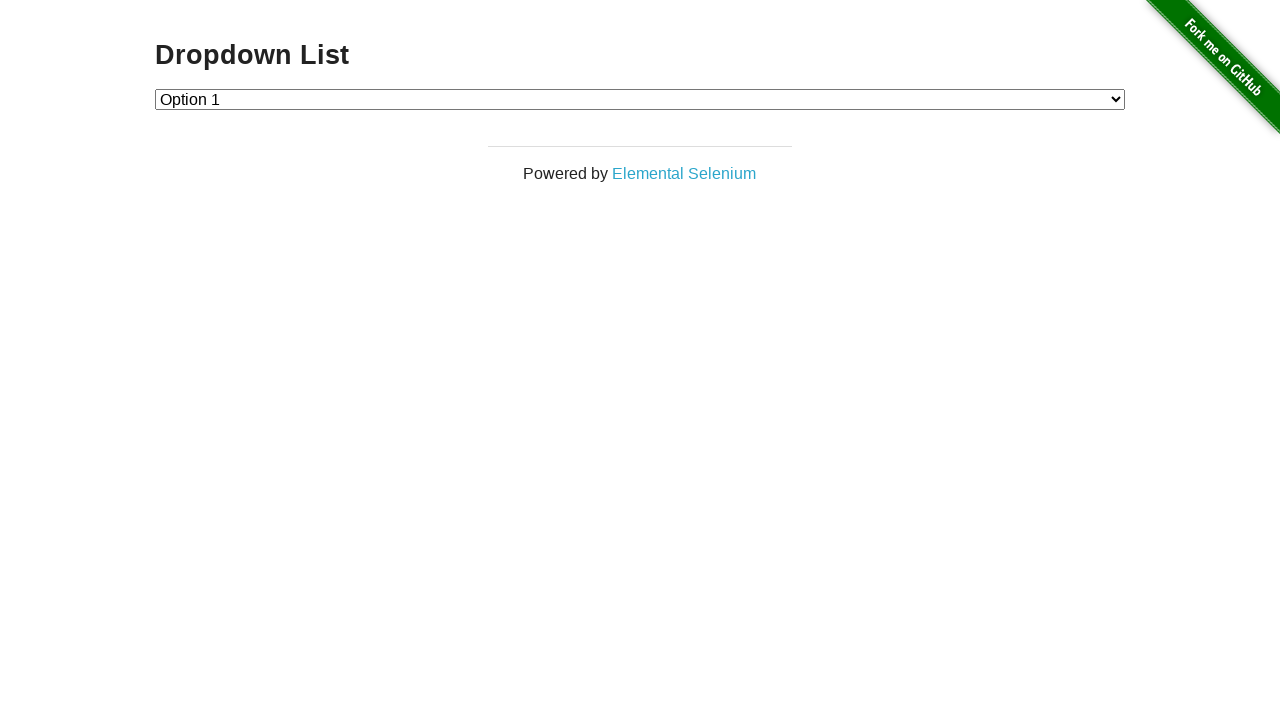